Tests that edits are saved when the edit input loses focus (blur event)

Starting URL: https://demo.playwright.dev/todomvc

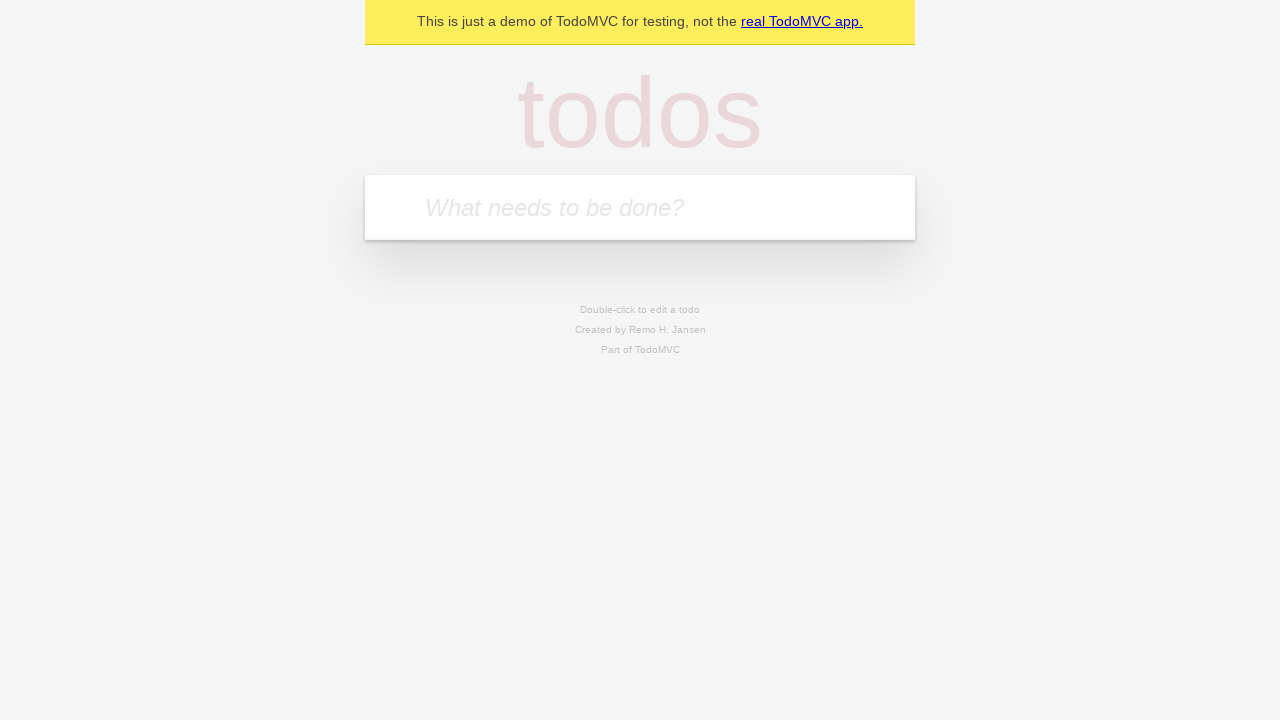

Filled first todo item with 'buy some cheese' on internal:attr=[placeholder="What needs to be done?"i]
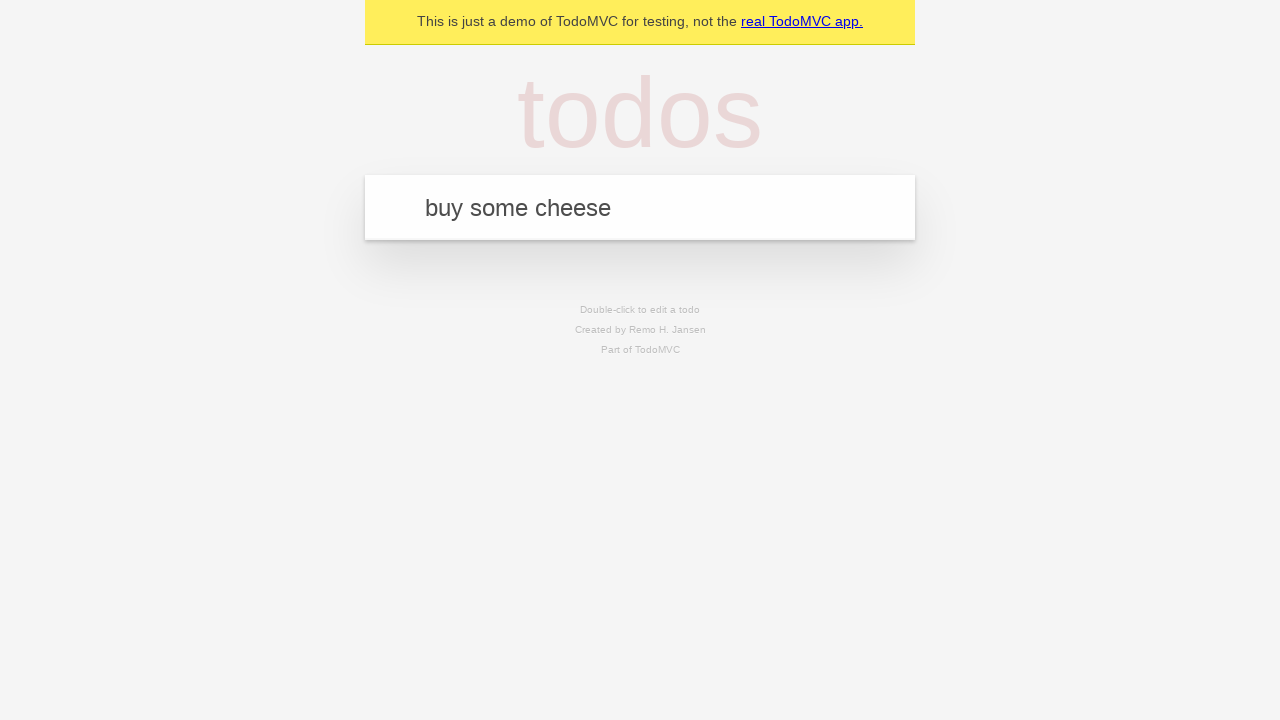

Pressed Enter to create first todo item on internal:attr=[placeholder="What needs to be done?"i]
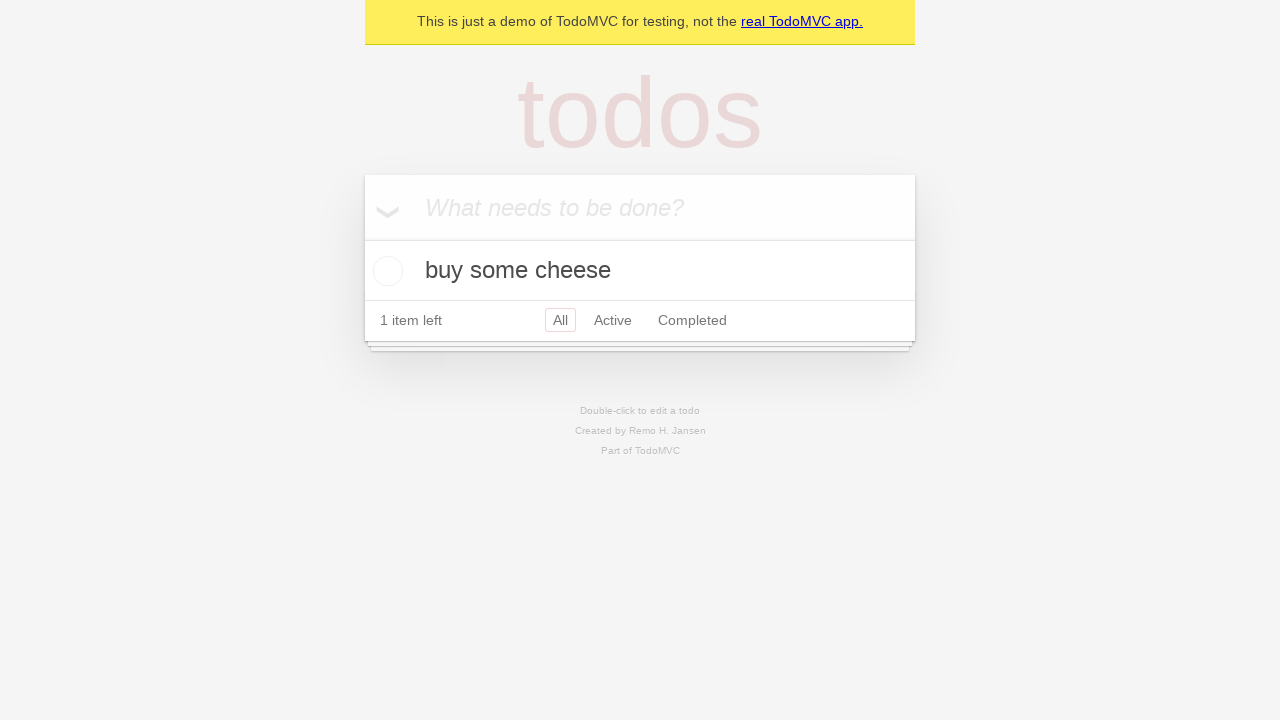

Filled second todo item with 'feed the cat' on internal:attr=[placeholder="What needs to be done?"i]
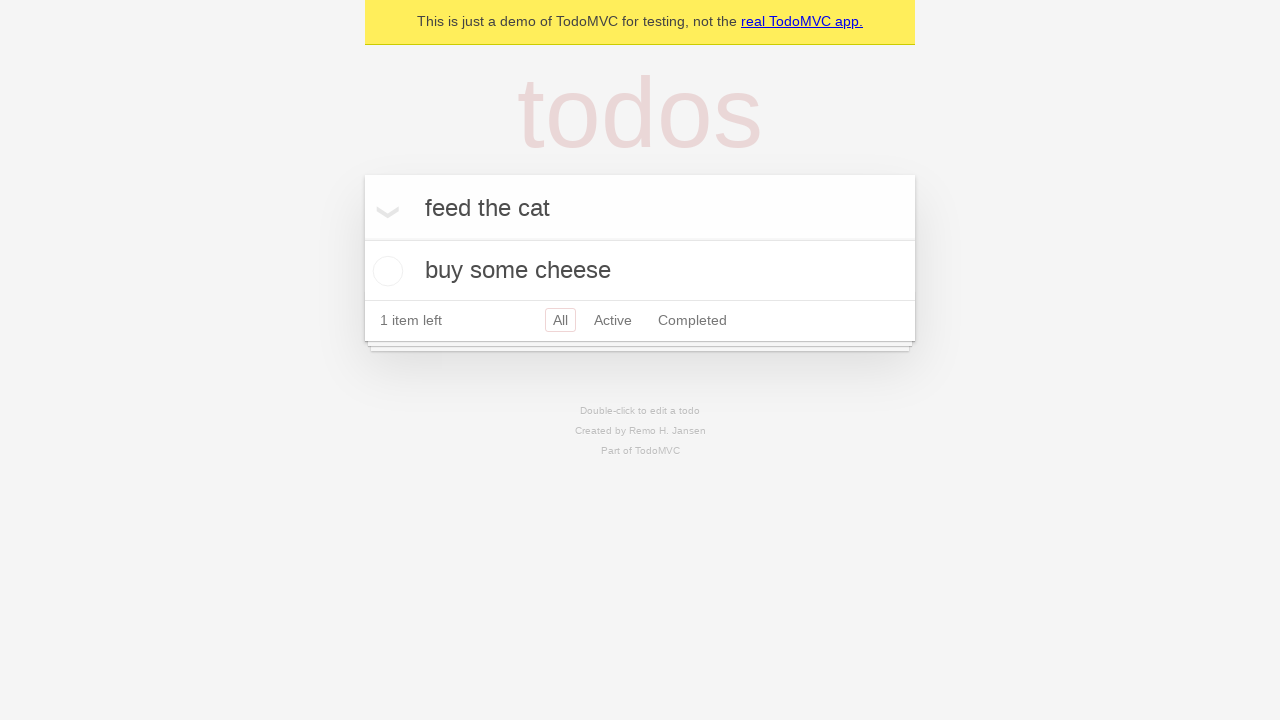

Pressed Enter to create second todo item on internal:attr=[placeholder="What needs to be done?"i]
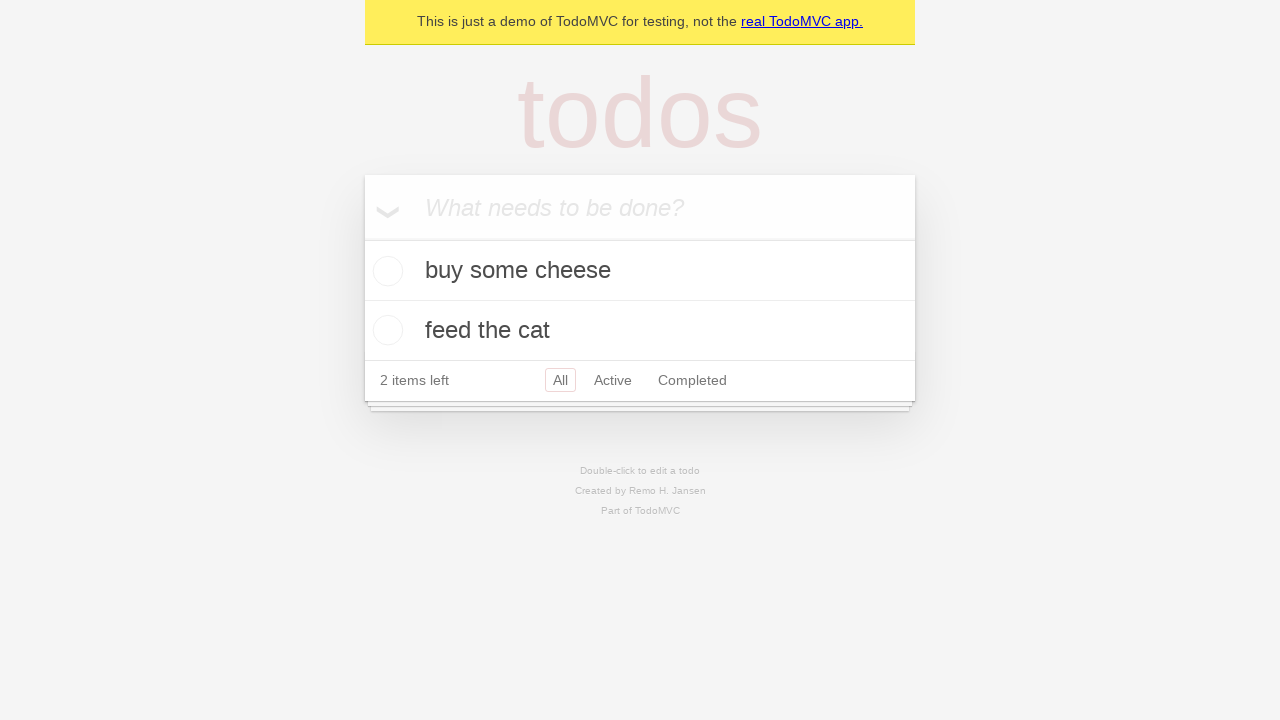

Filled third todo item with 'book a doctors appointment' on internal:attr=[placeholder="What needs to be done?"i]
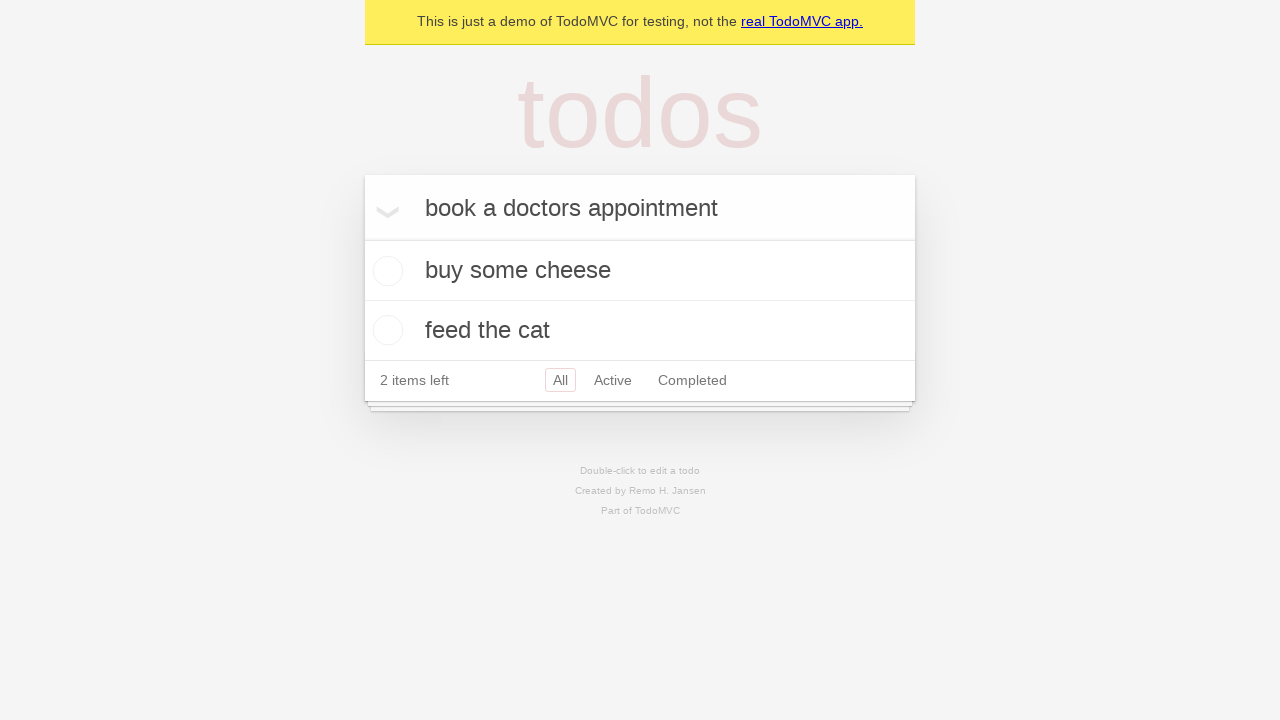

Pressed Enter to create third todo item on internal:attr=[placeholder="What needs to be done?"i]
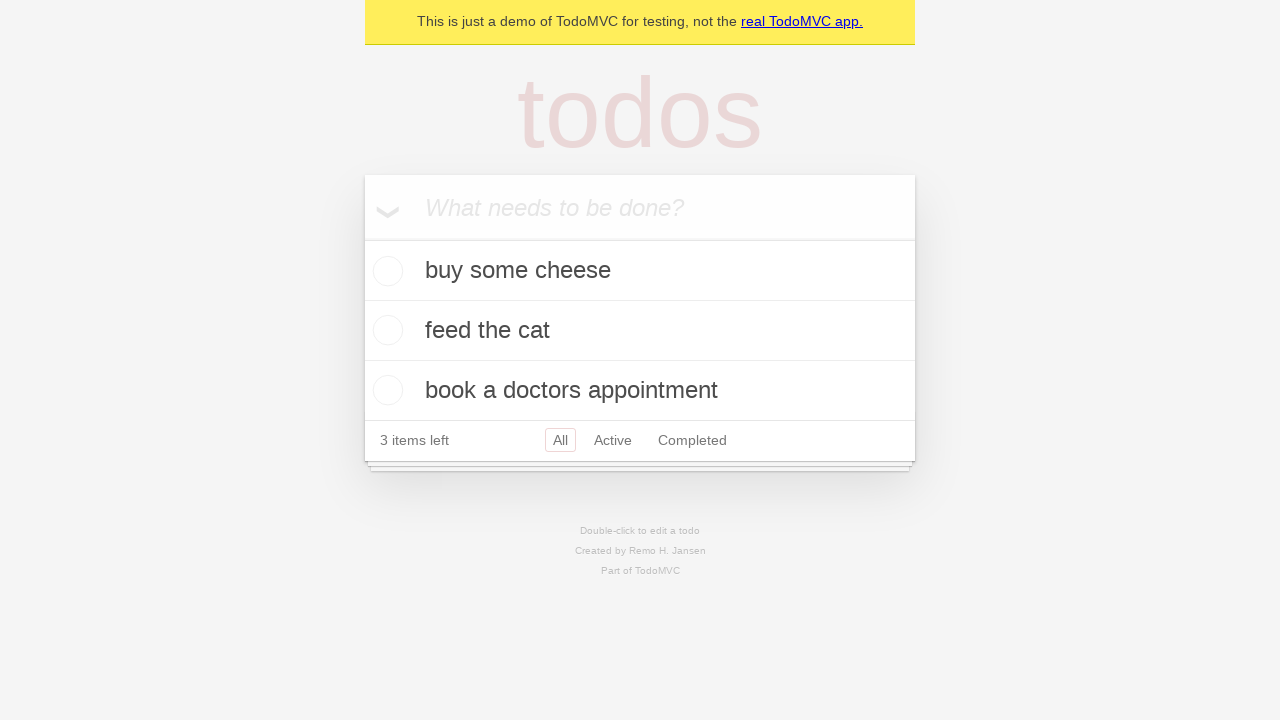

Double-clicked second todo item to enter edit mode at (640, 331) on internal:testid=[data-testid="todo-item"s] >> nth=1
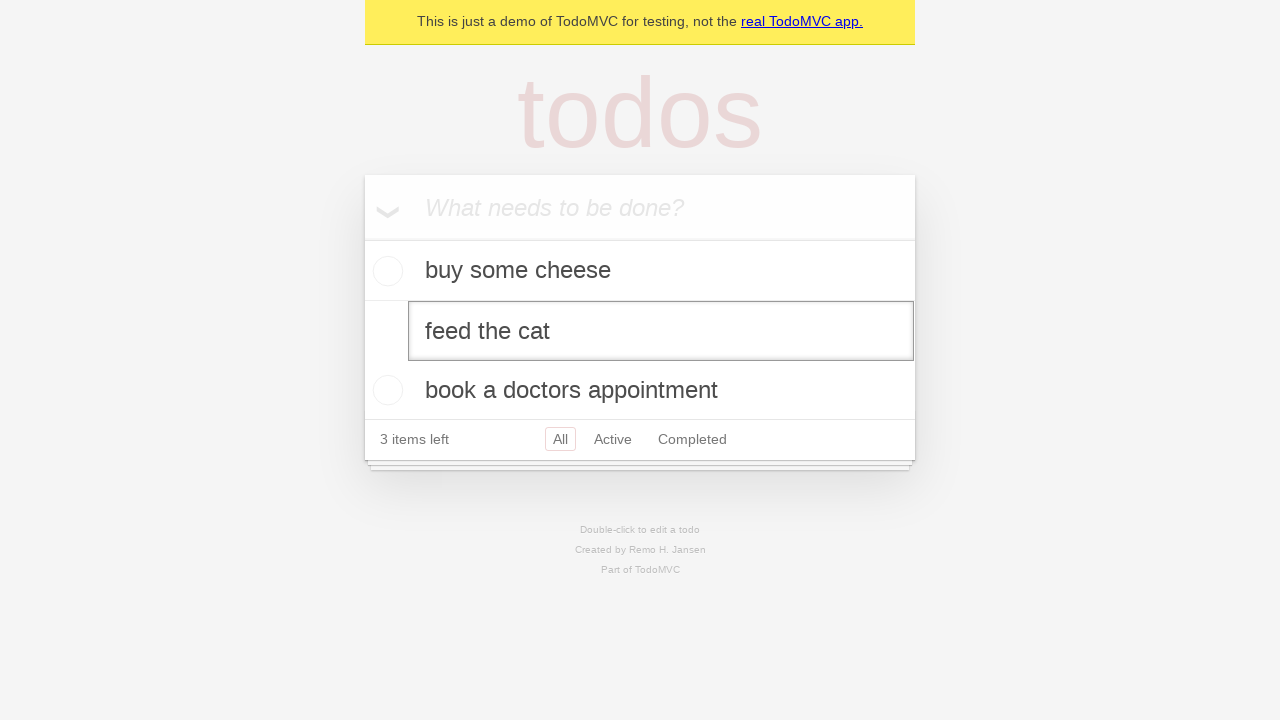

Filled edit field with 'buy some sausages' on internal:testid=[data-testid="todo-item"s] >> nth=1 >> internal:role=textbox[nam
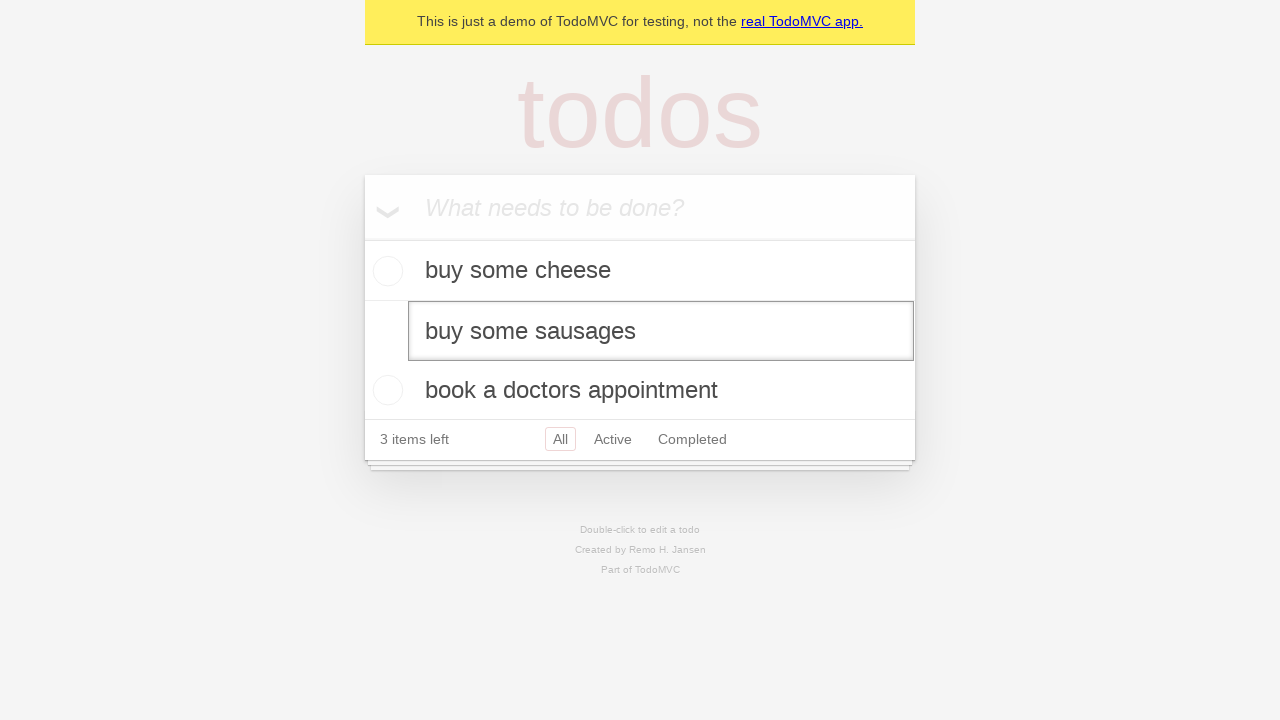

Dispatched blur event to save edits on the todo item
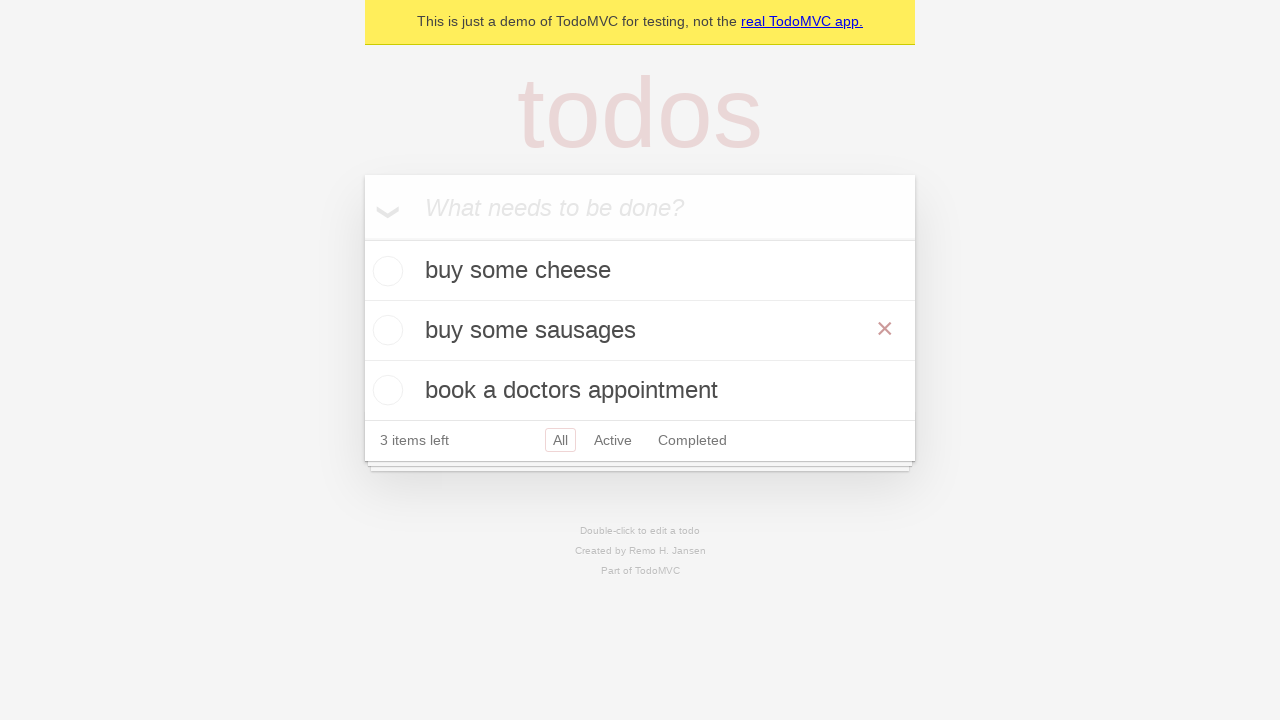

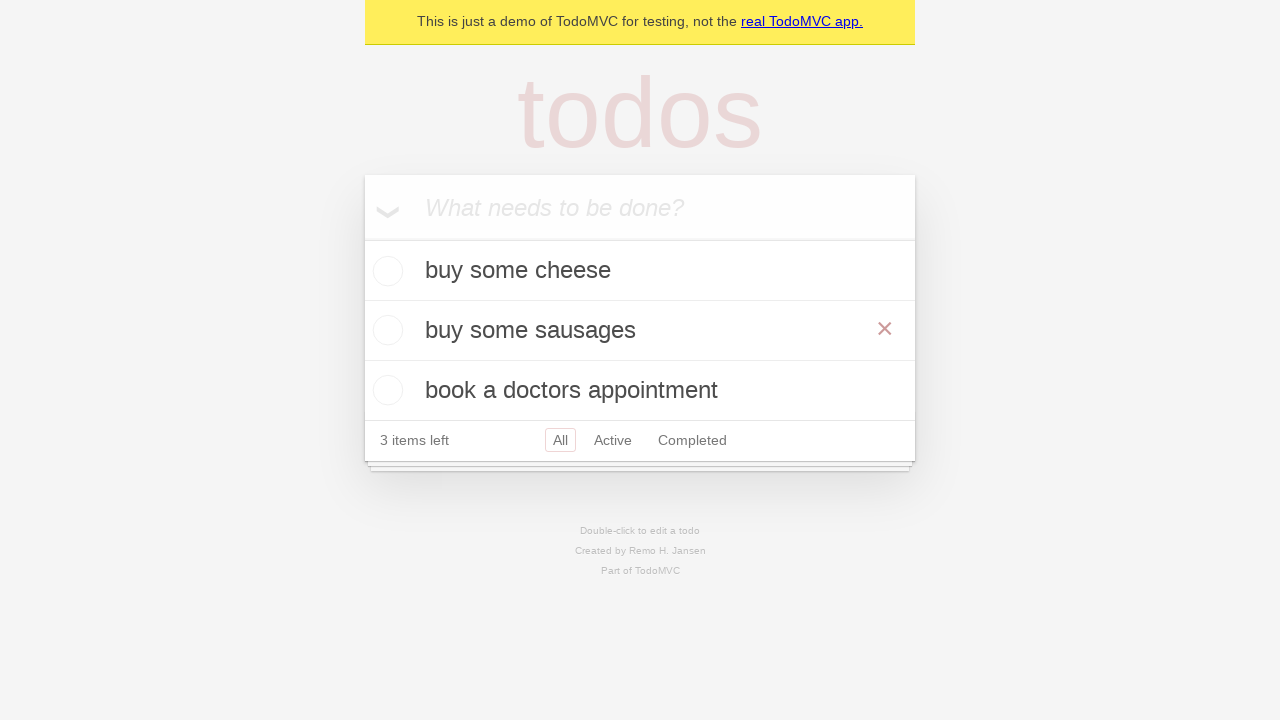